Tests sortable list and grid elements by dragging and dropping items to reorder them

Starting URL: https://demoqa.com/sortable

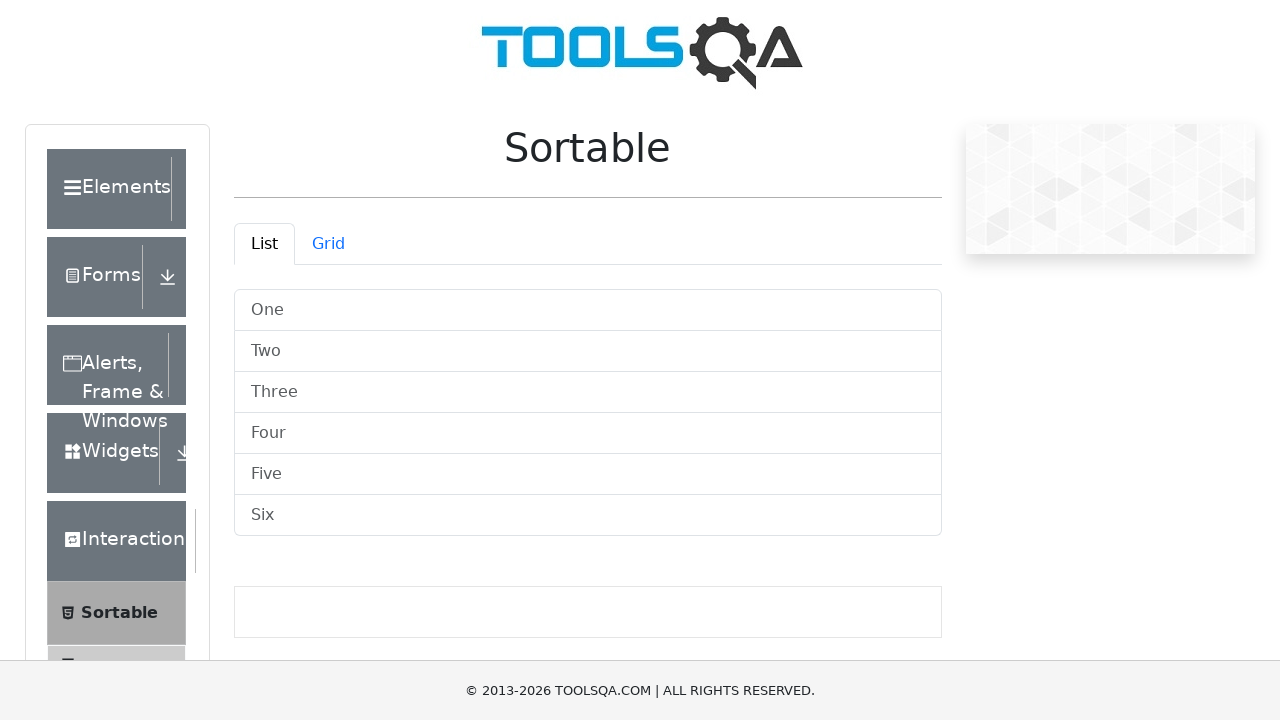

Located all list items in vertical list container
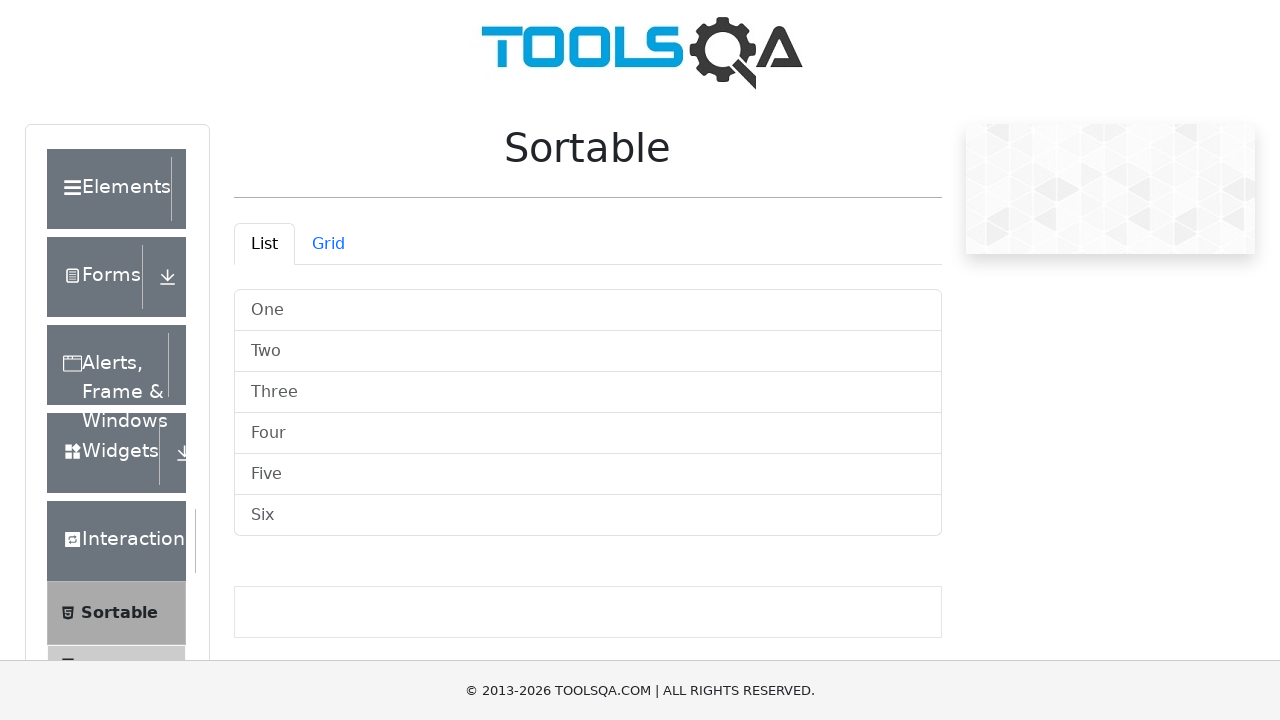

Selected first list item
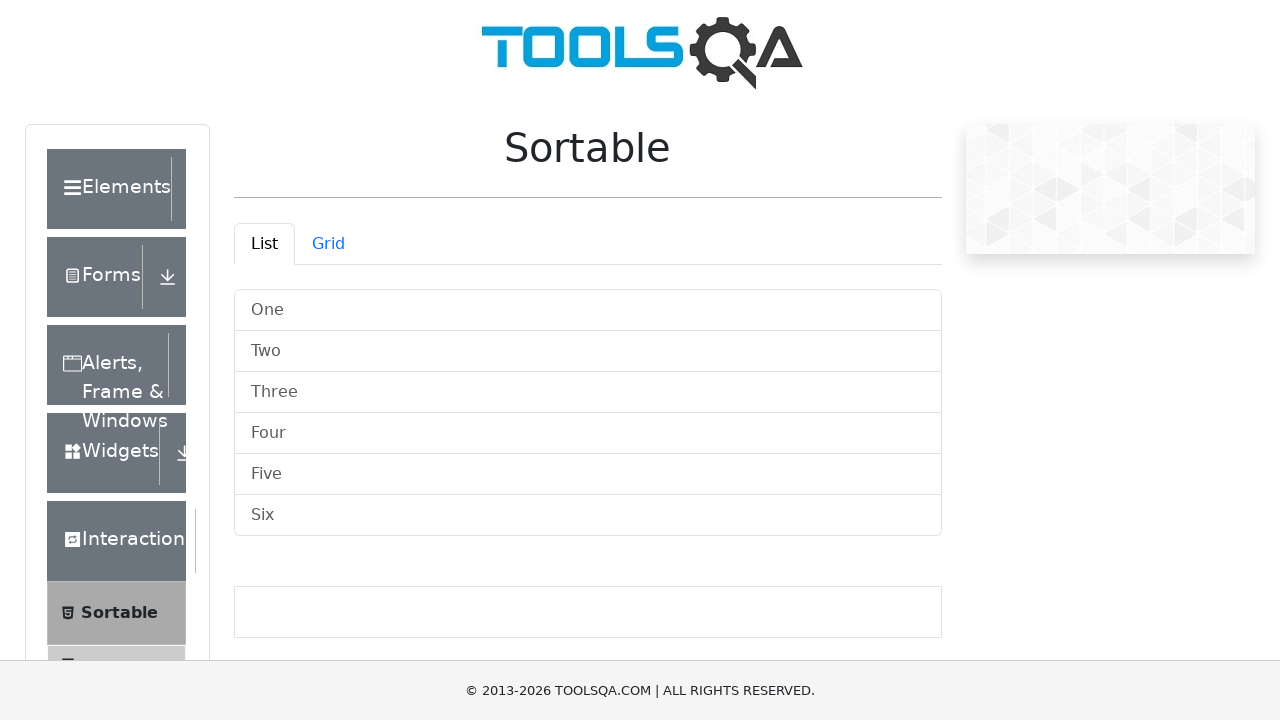

Selected third list item
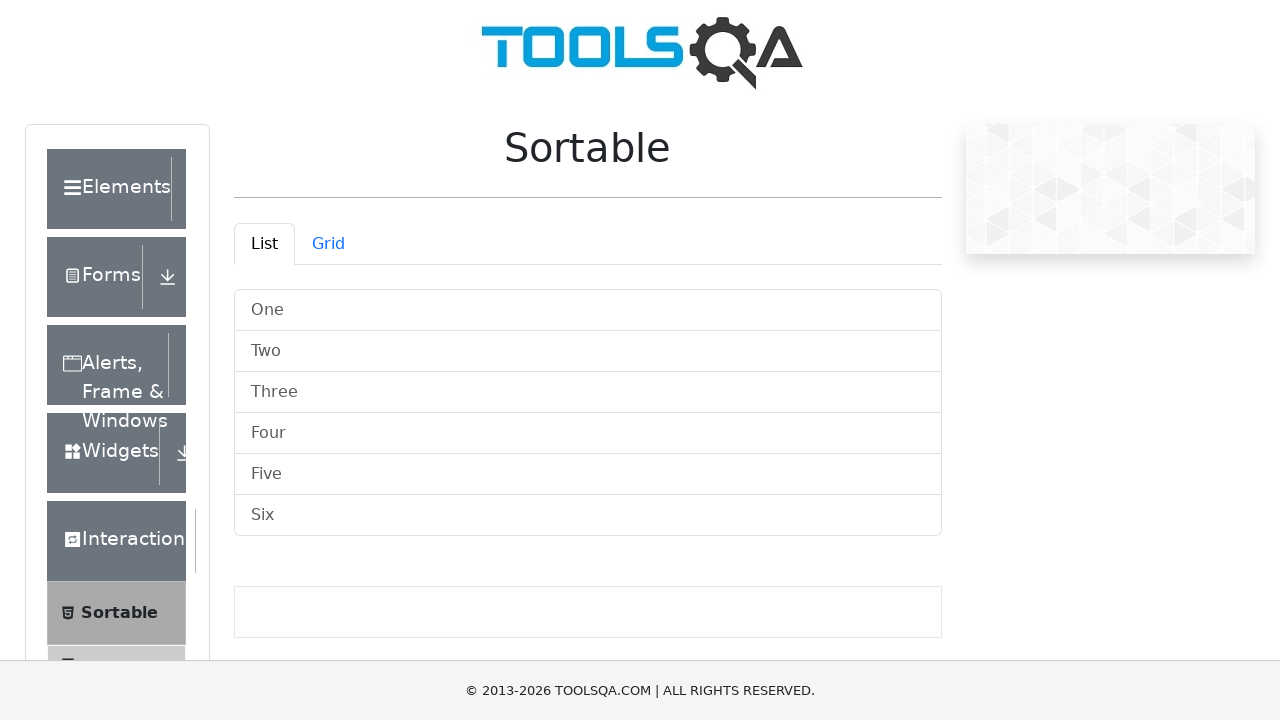

Dragged first list item to third position at (588, 392)
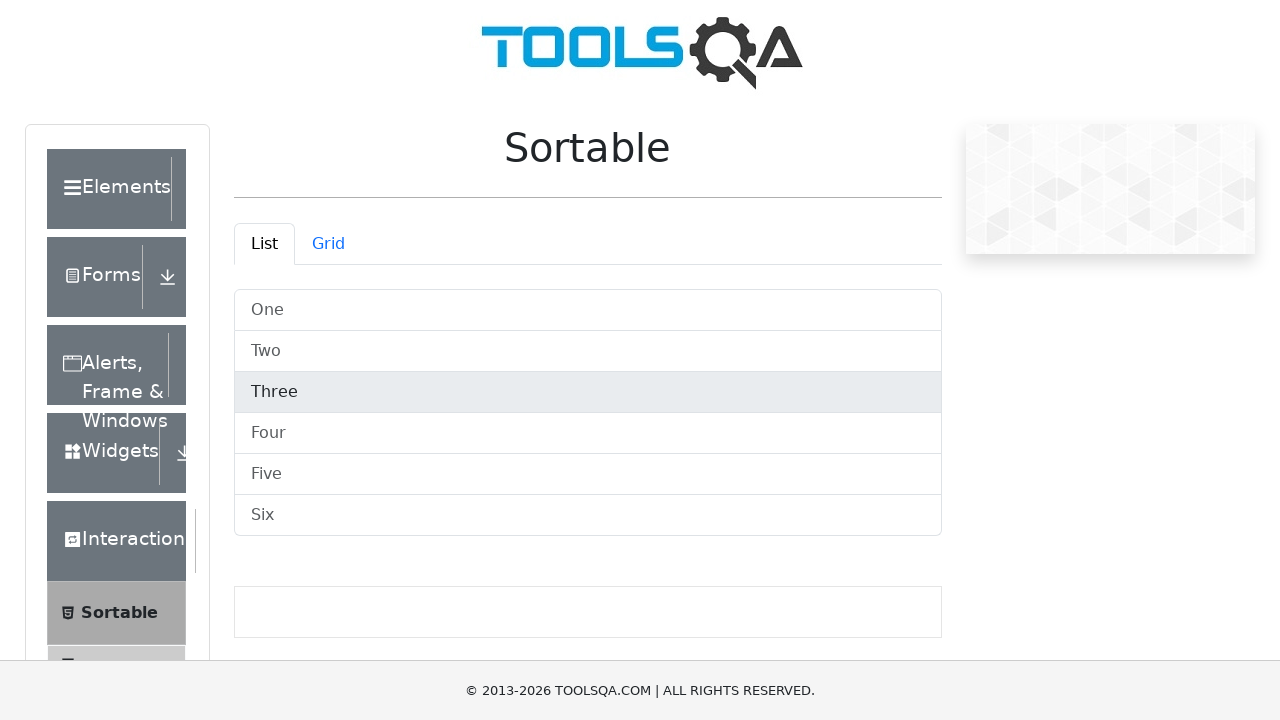

Clicked Grid tab to switch to grid view at (328, 244) on #demo-tab-grid
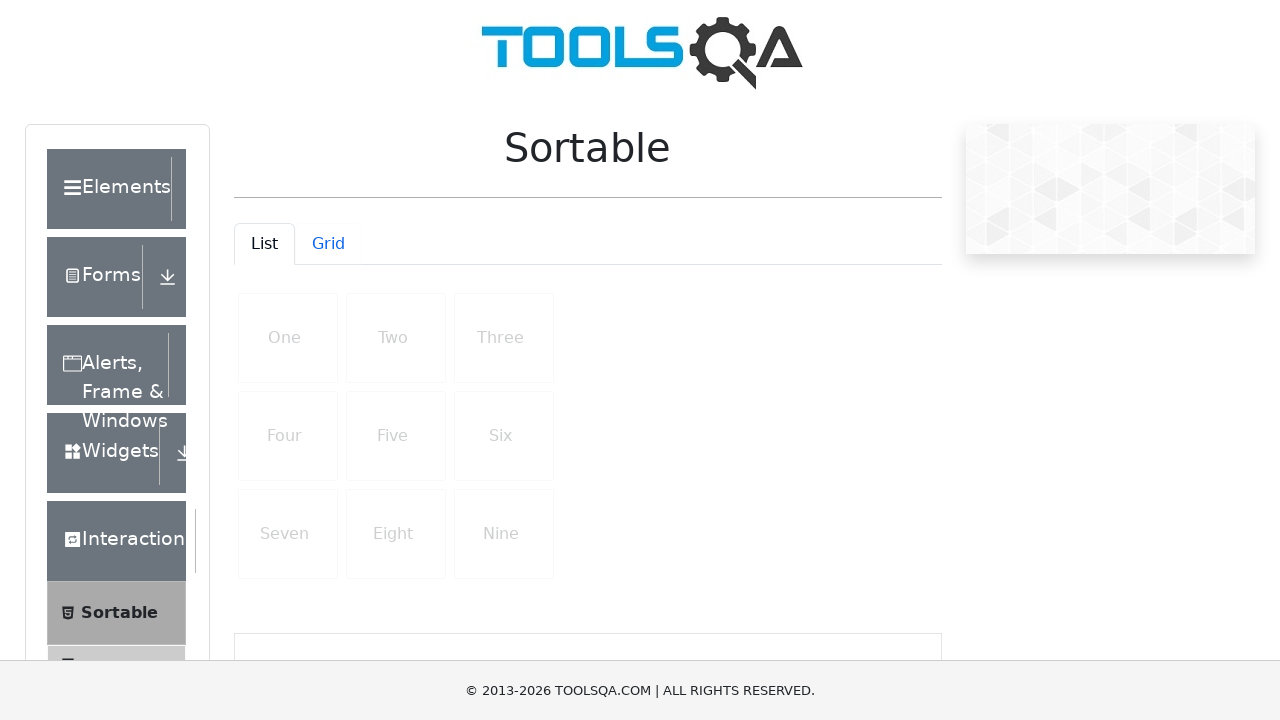

Located all grid items in grid container
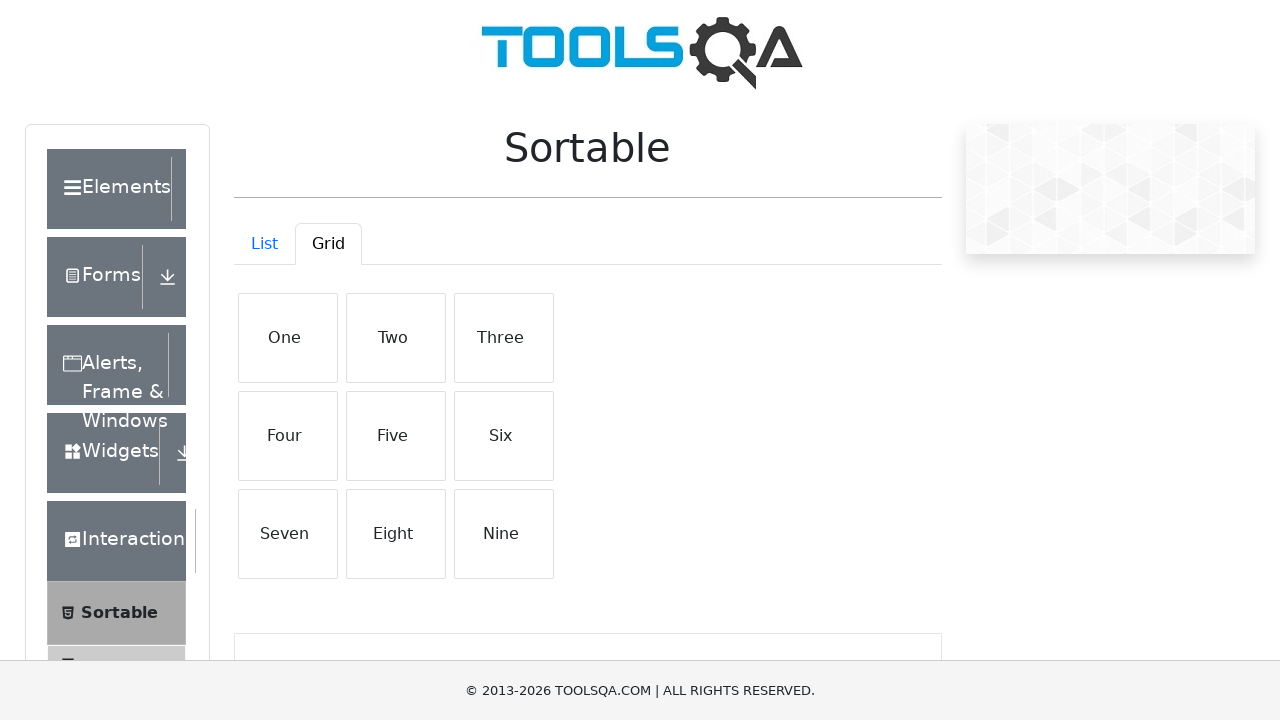

Selected first grid item
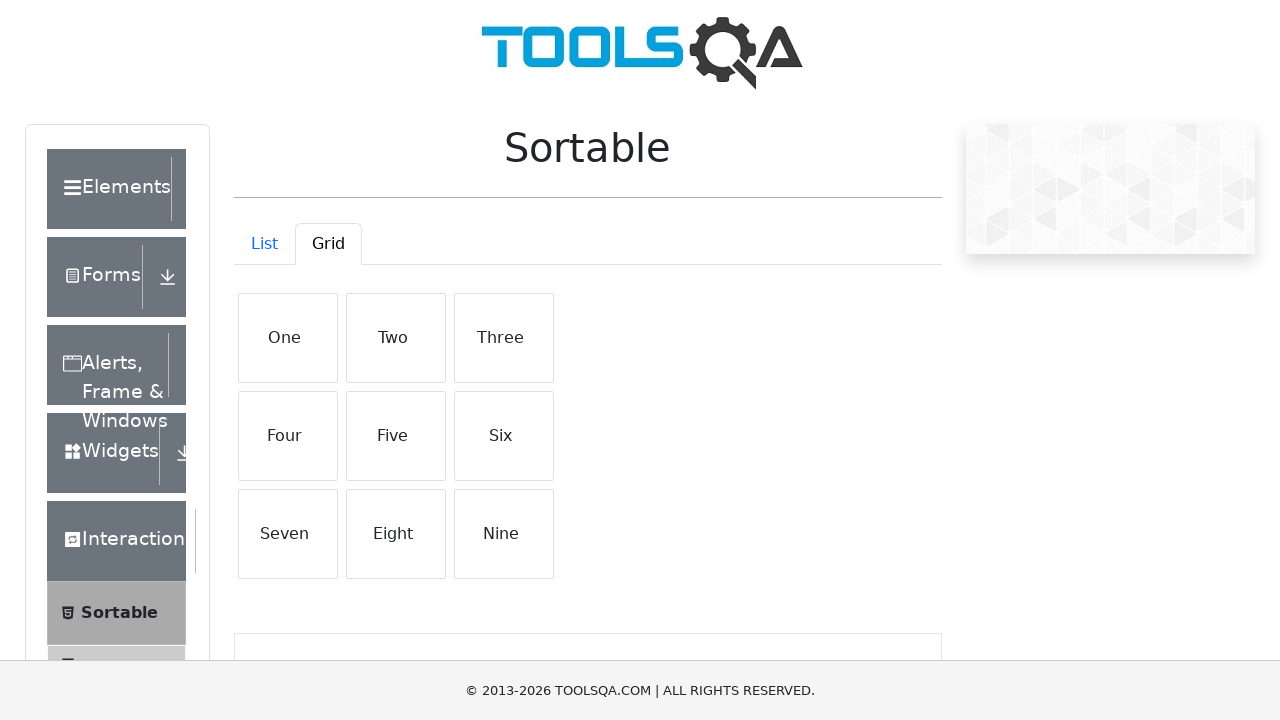

Selected fifth grid item
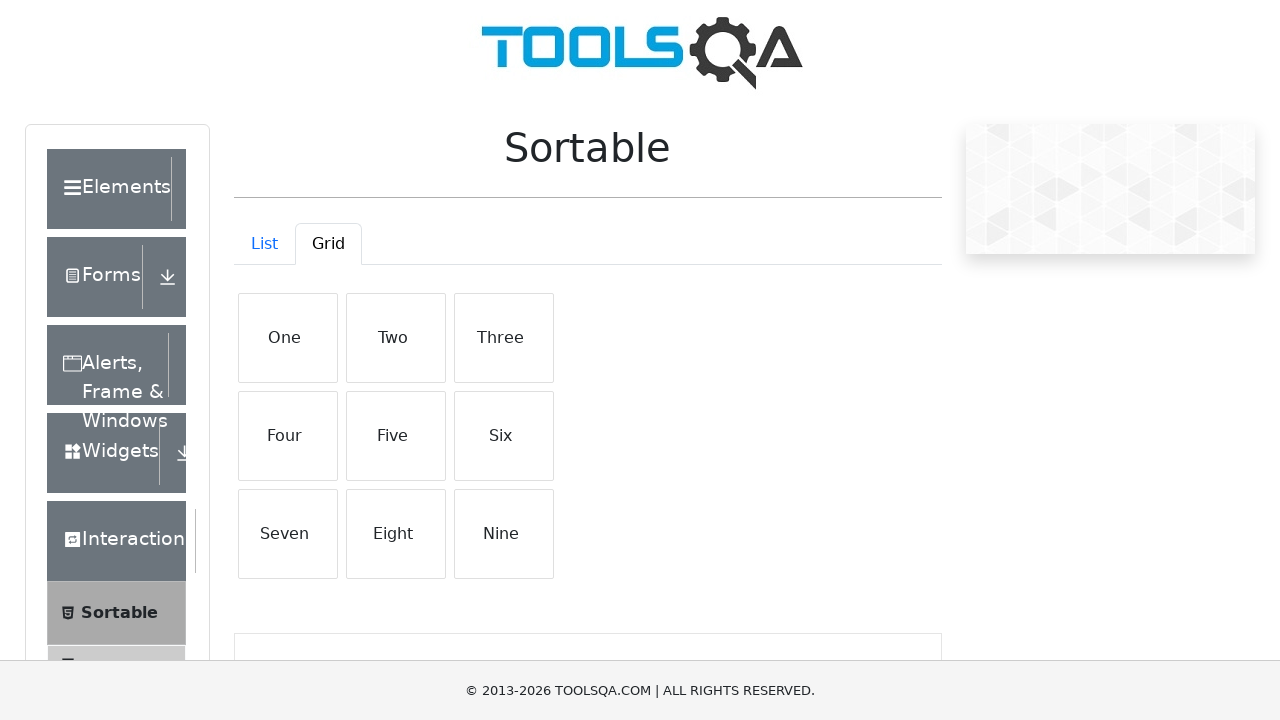

Dragged first grid item to fifth position at (396, 436)
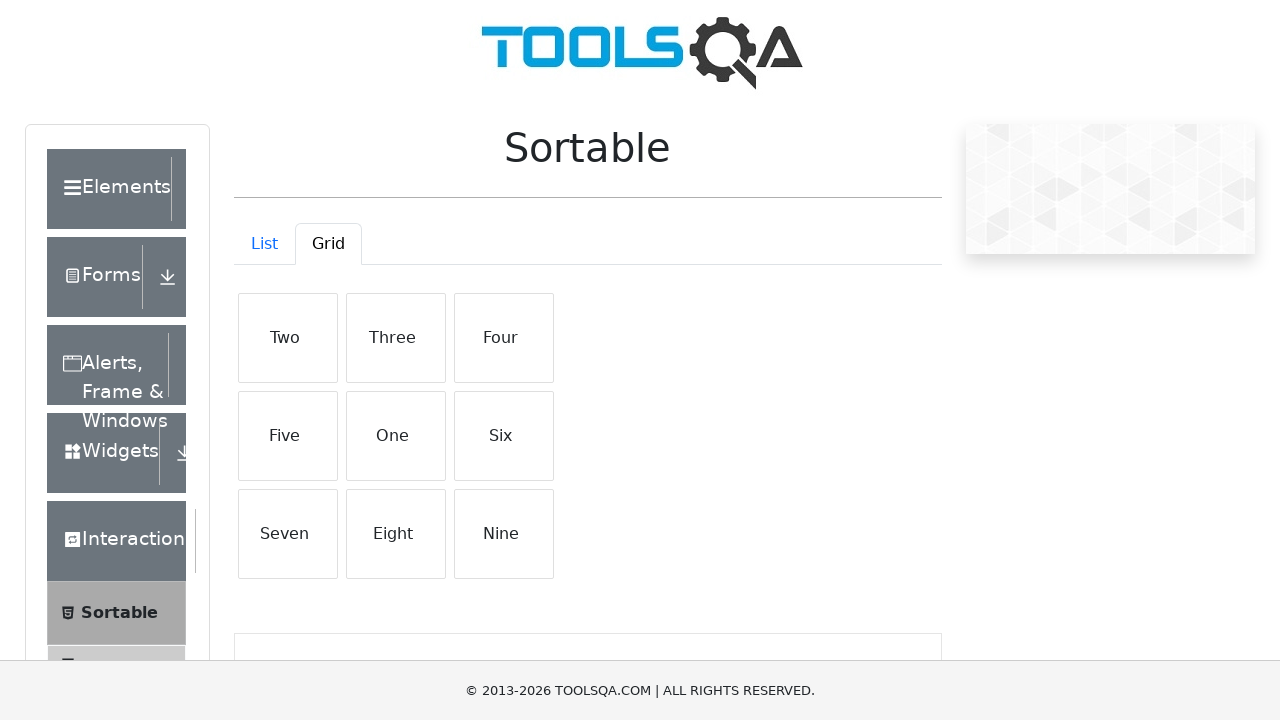

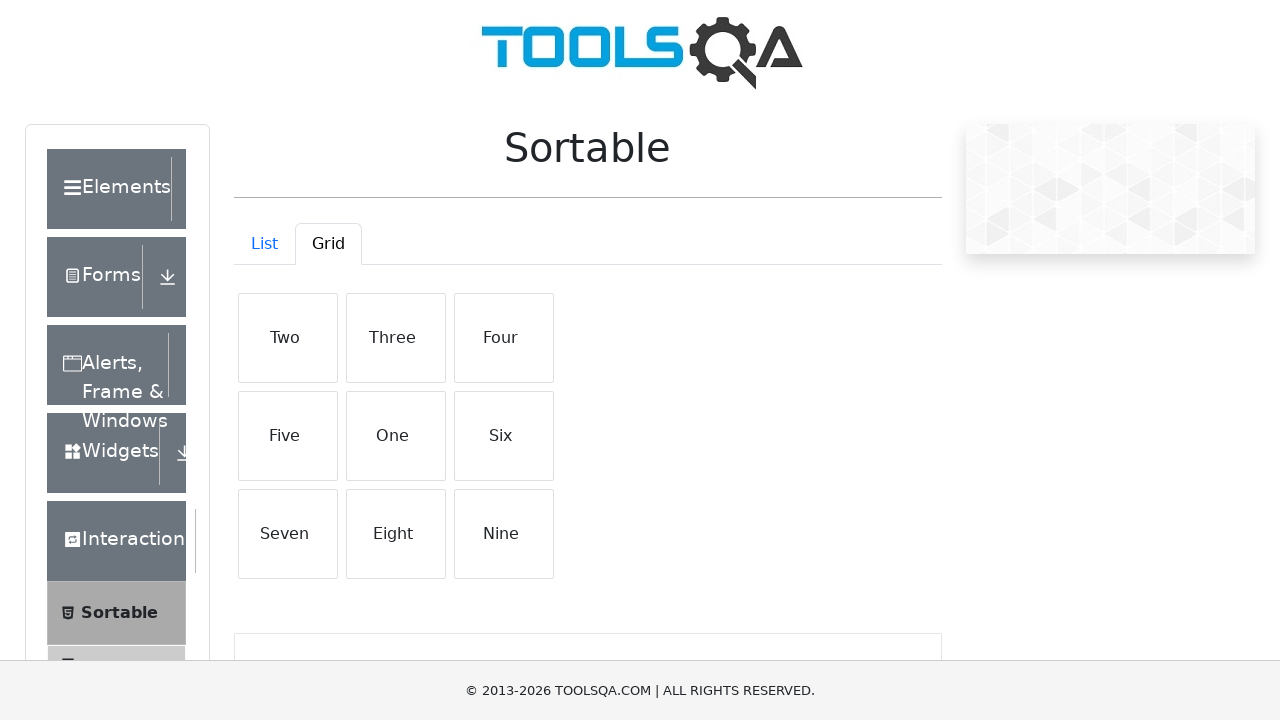